Tests handling of a confirm dialog with Cancel option by triggering the confirm box and dismissing it

Starting URL: http://demo.automationtesting.in/Alerts.html

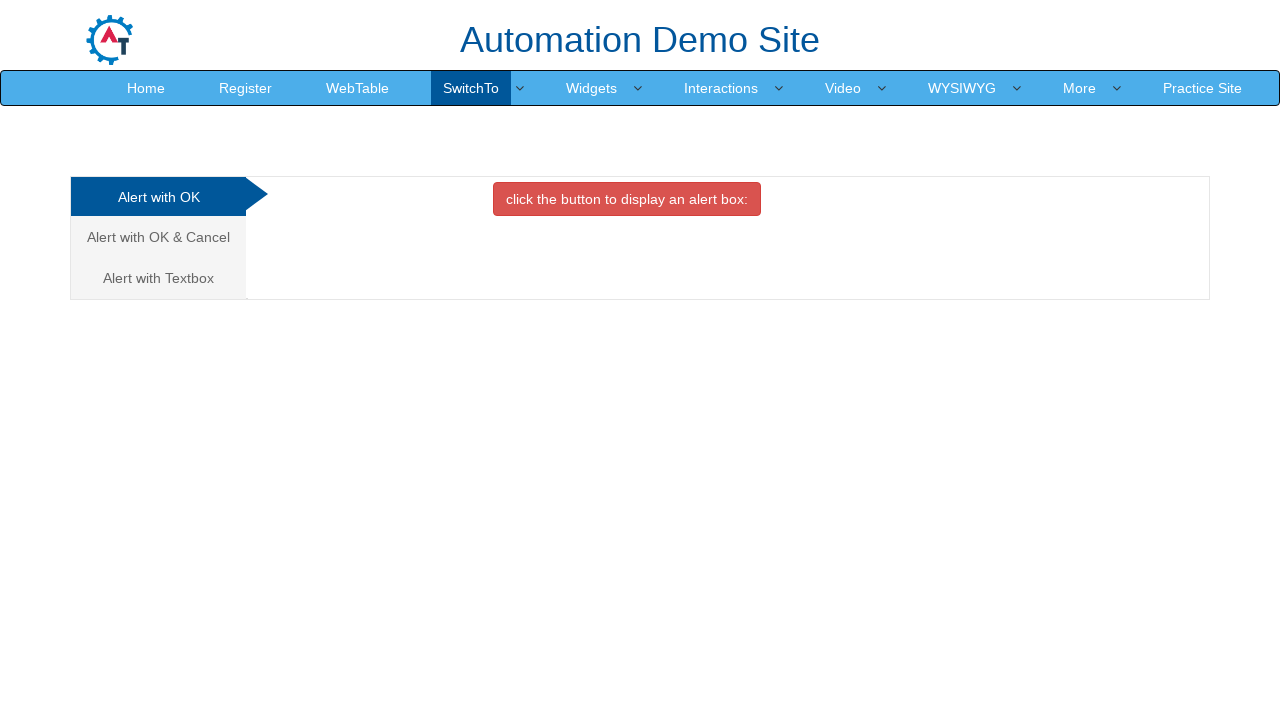

Clicked on the Cancel tab at (158, 237) on xpath=//a[@href='#CancelTab']
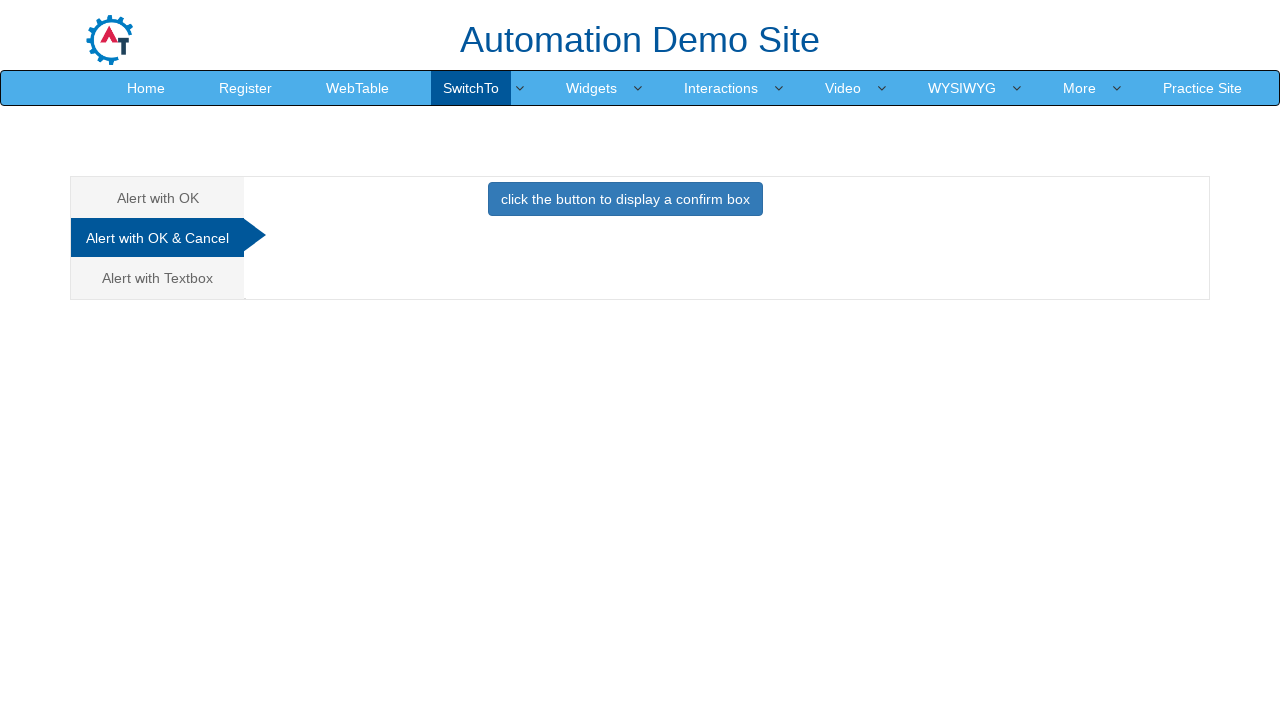

Clicked button to trigger confirm dialog at (625, 199) on xpath=//button[contains(text(),'click the button to display a confirm box')]
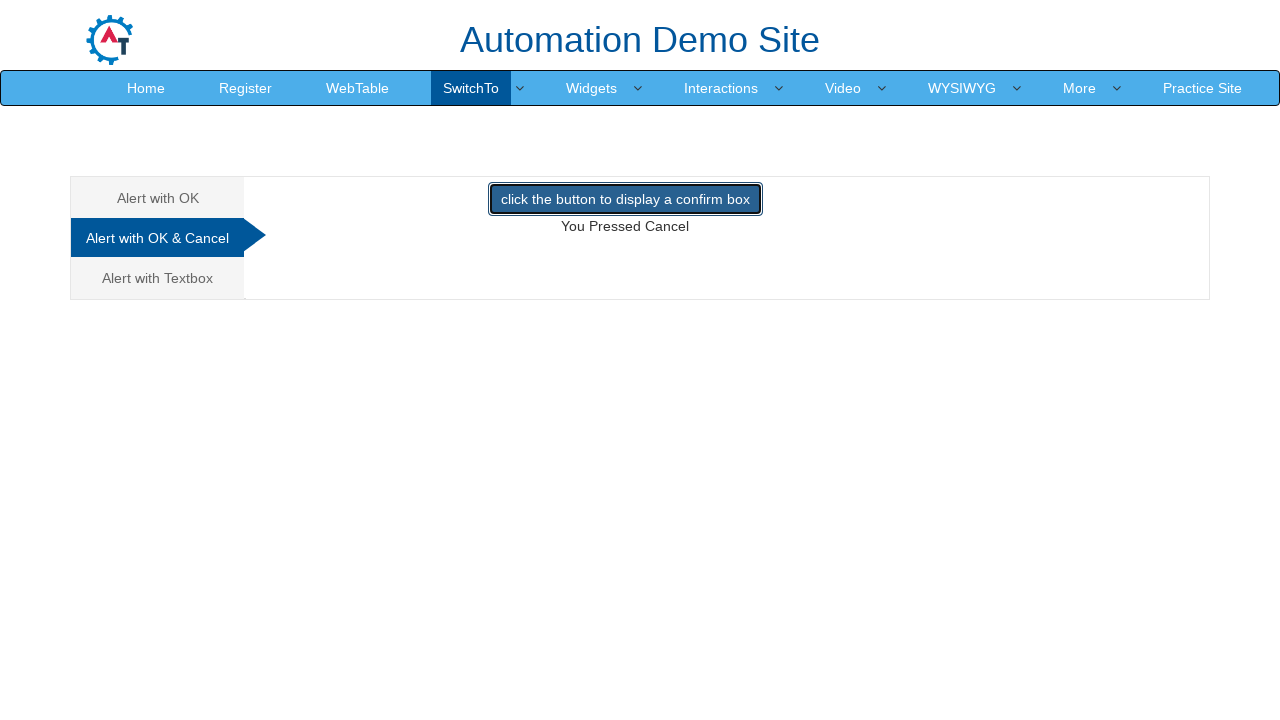

Set up dialog handler to dismiss confirm box
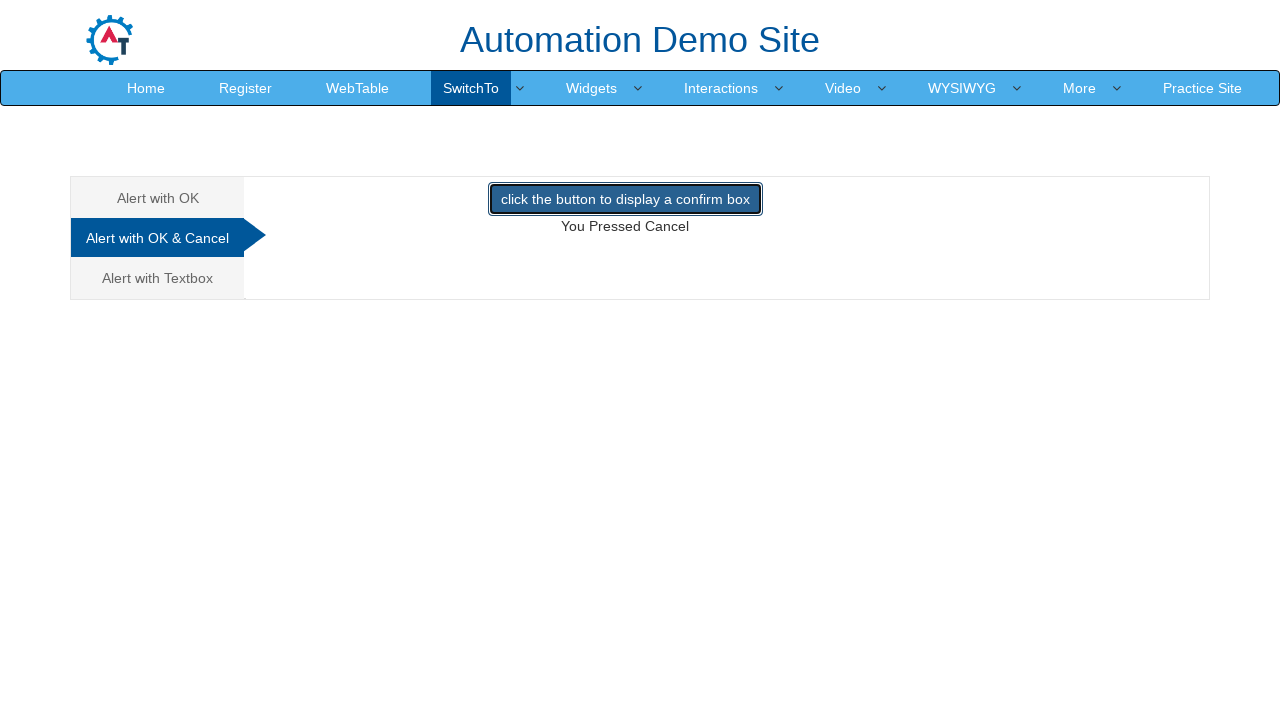

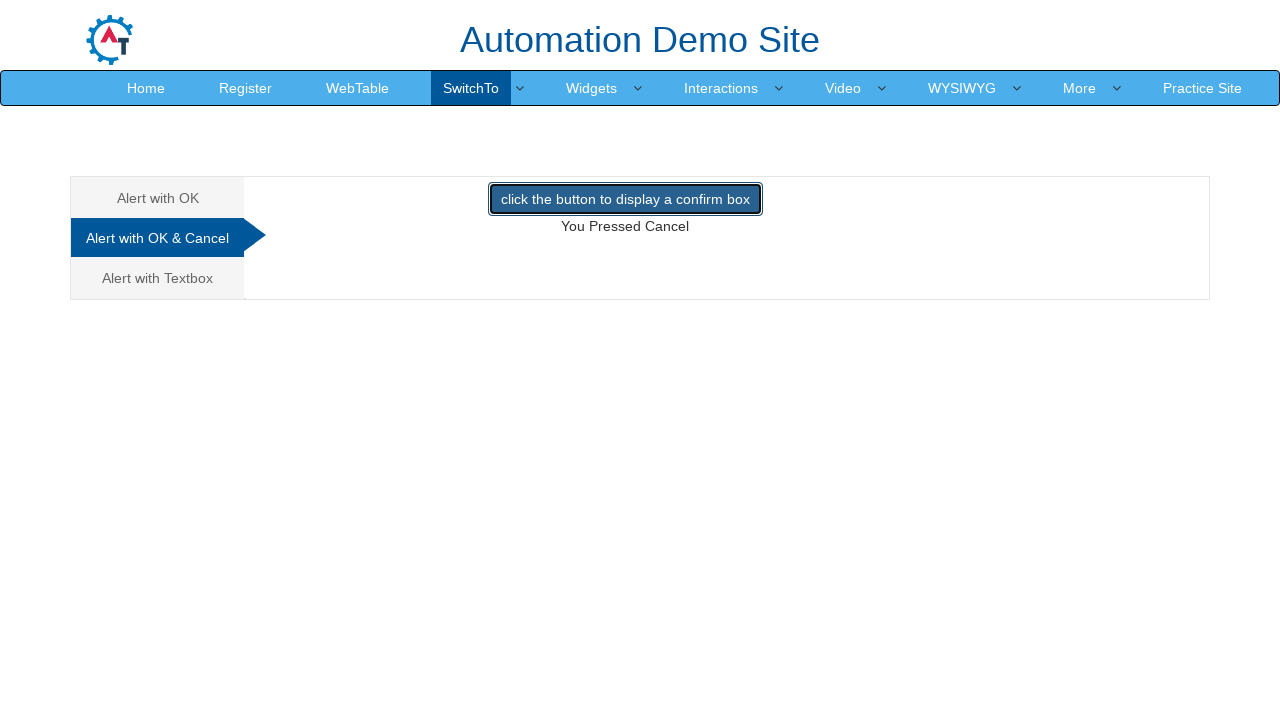